Tests dropdown selection functionality by selecting an option from an experience dropdown

Starting URL: https://www.globalsqa.com/samplepagetest

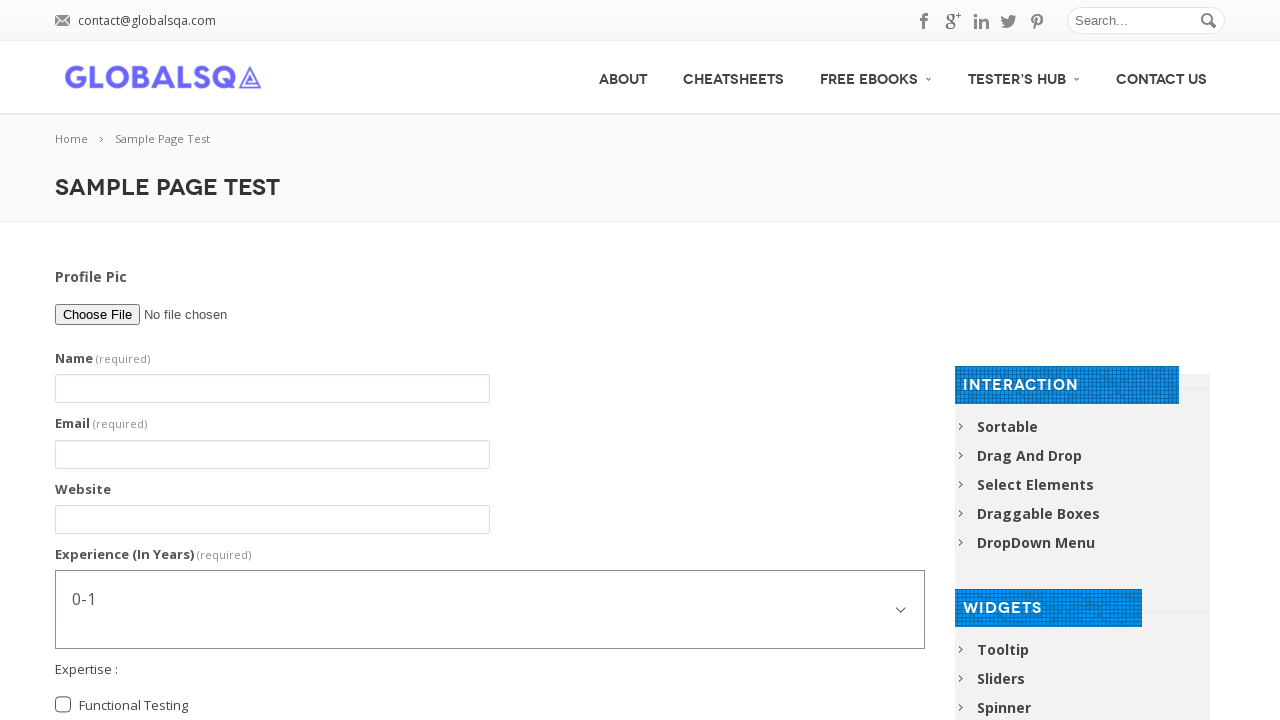

Navigated to https://www.globalsqa.com/samplepagetest
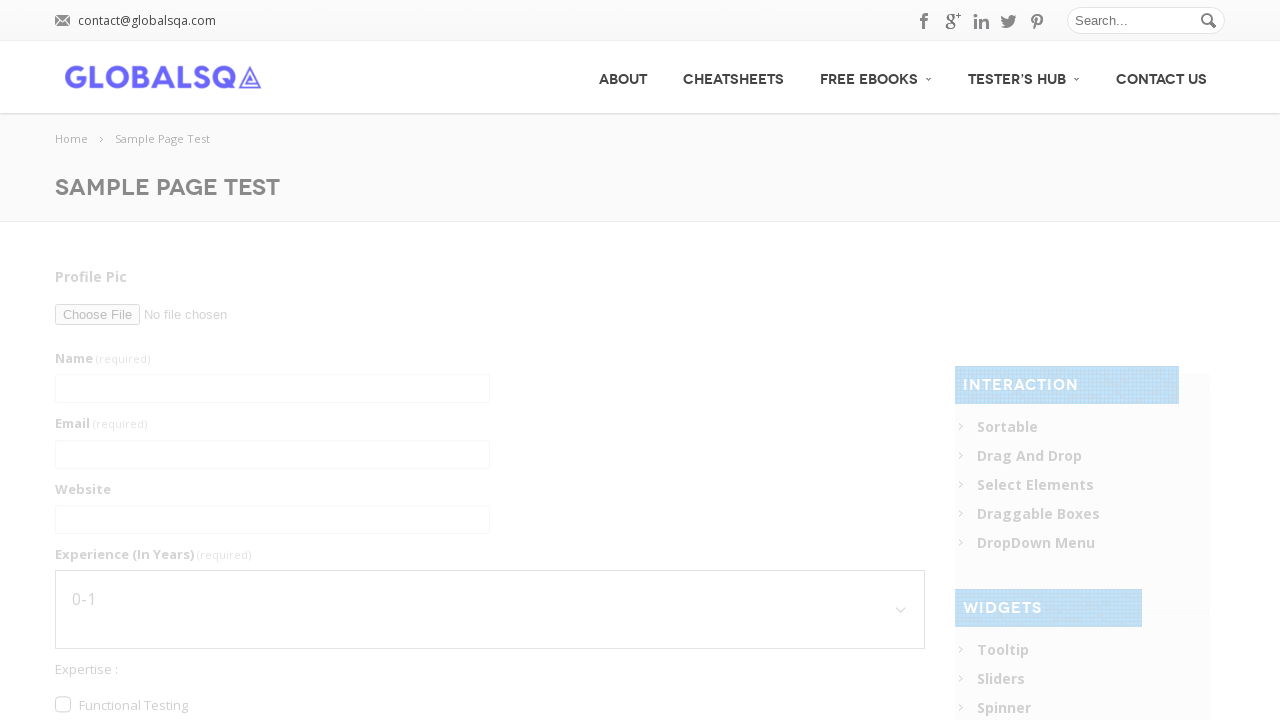

Selected '10+' from the experience dropdown on #g2599-experienceinyears
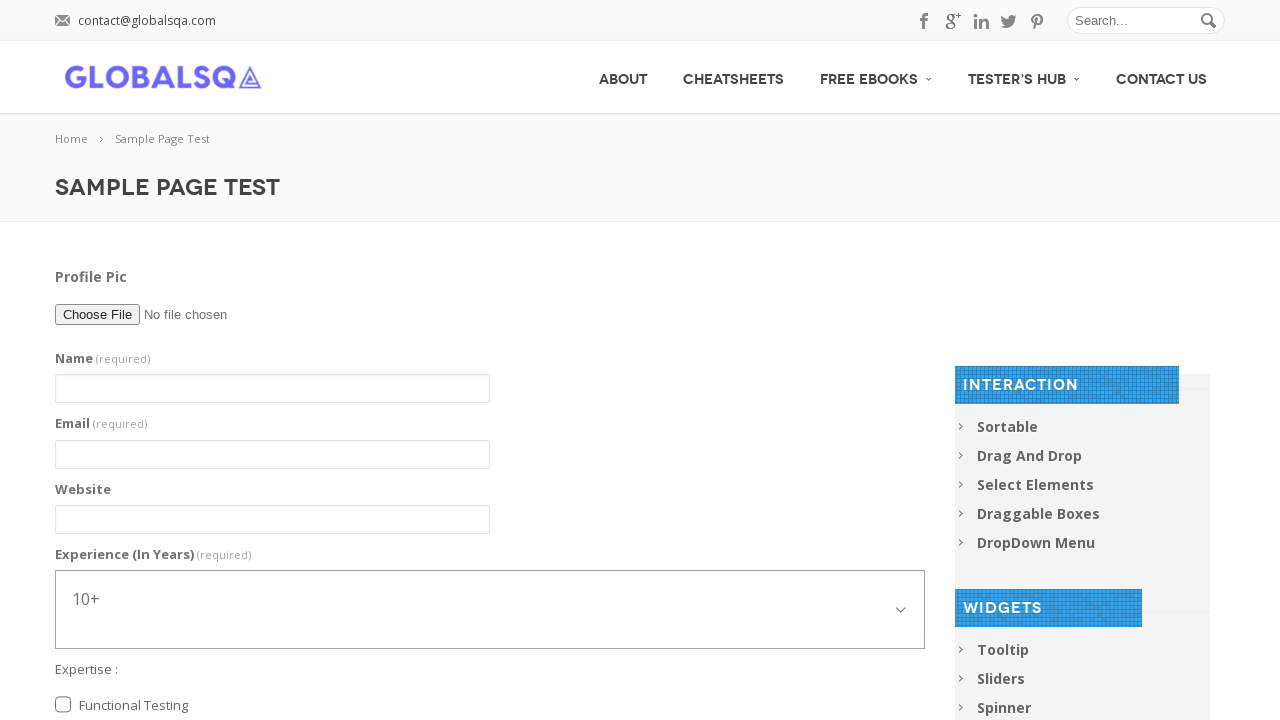

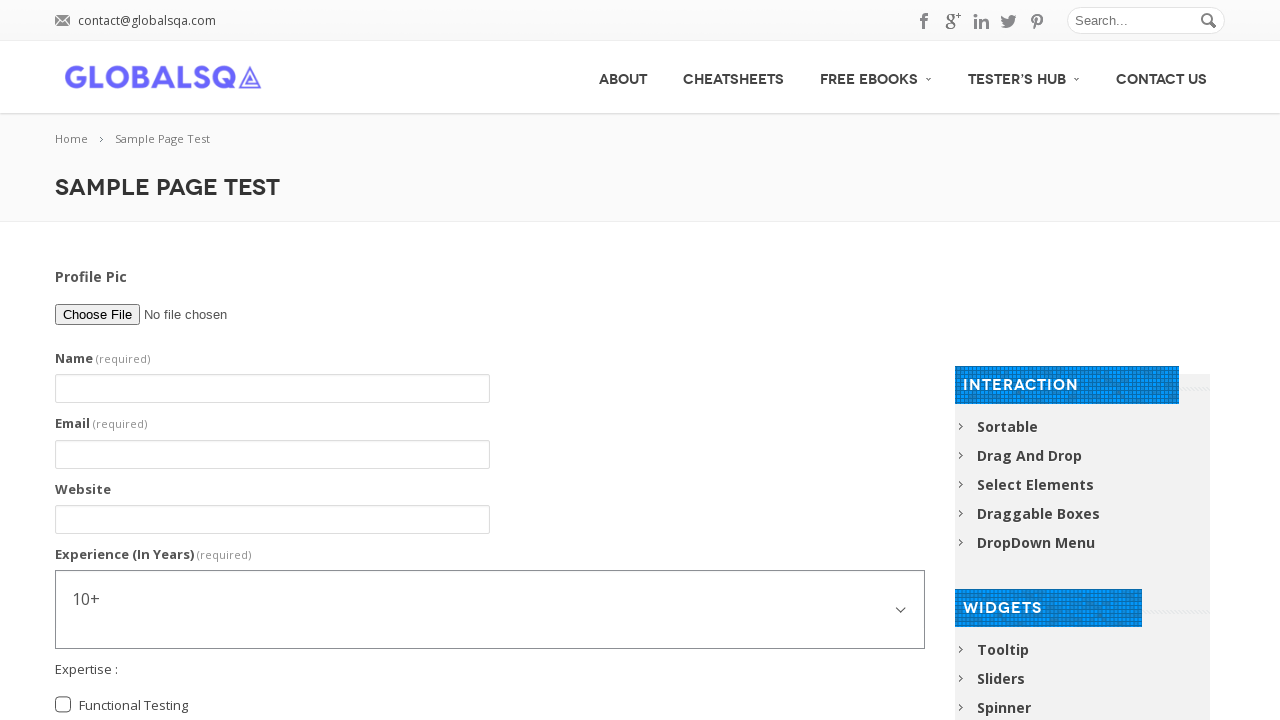